Tests an e-commerce flow by adding vegetables to cart, applying a promo code, and proceeding to checkout

Starting URL: https://rahulshettyacademy.com/seleniumPractise/#/

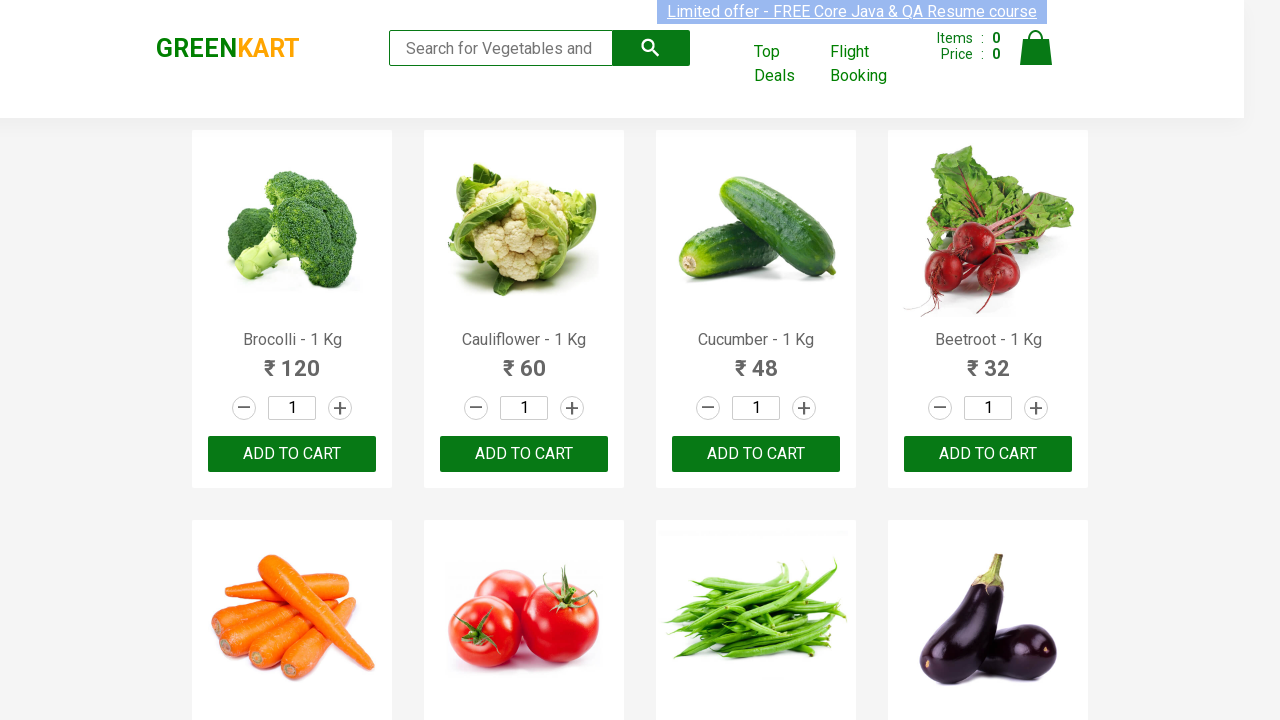

Waited for product list to load
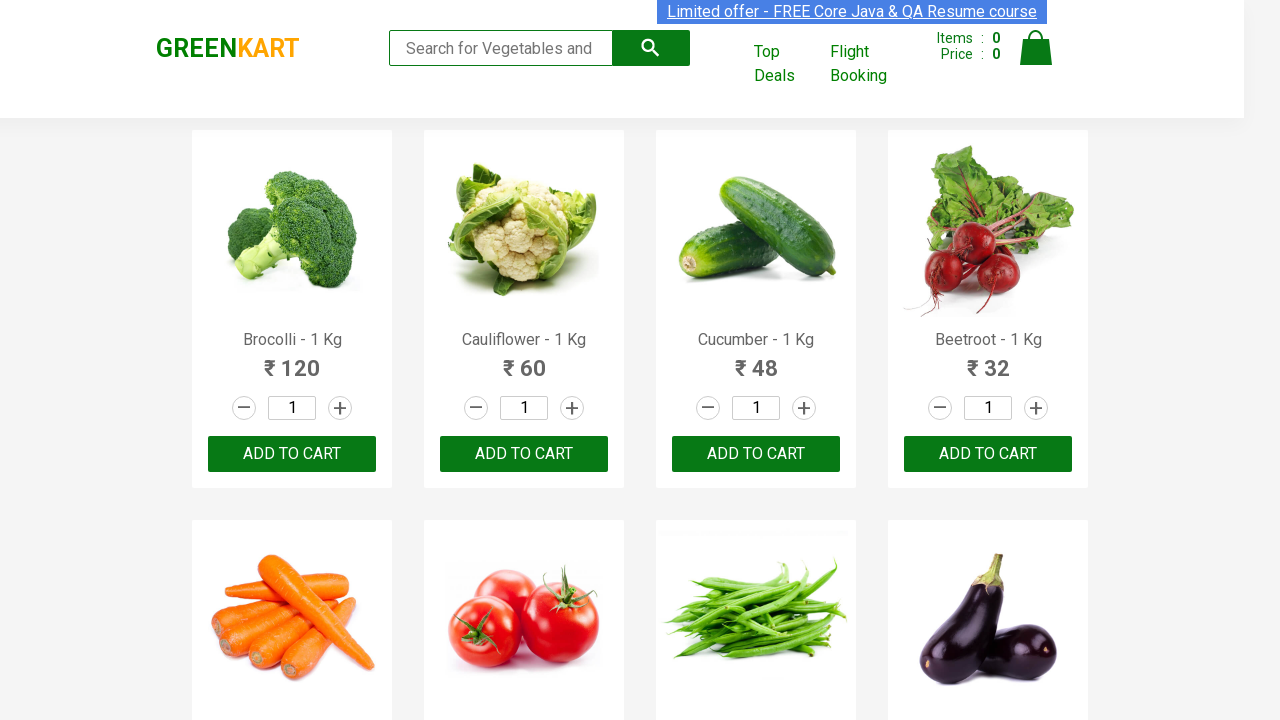

Added Brocolli to cart at (292, 454) on div.product-action > button >> nth=0
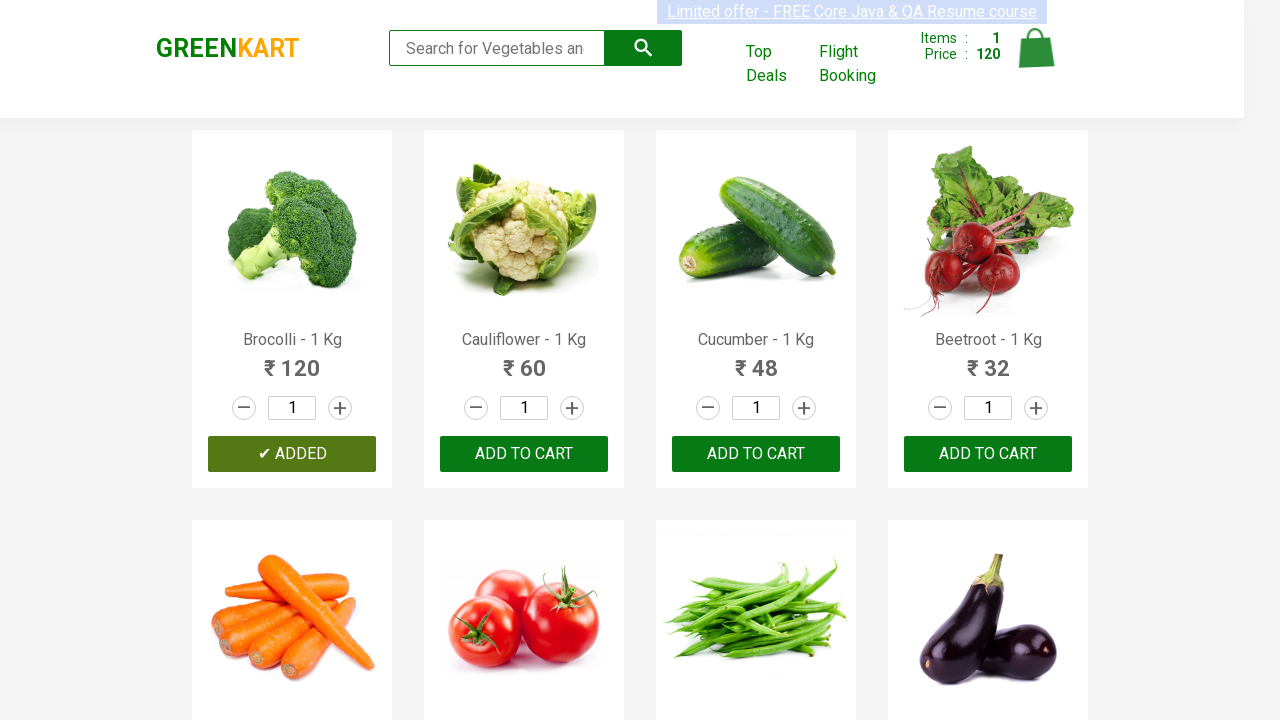

Added Cucumber to cart at (756, 454) on div.product-action > button >> nth=2
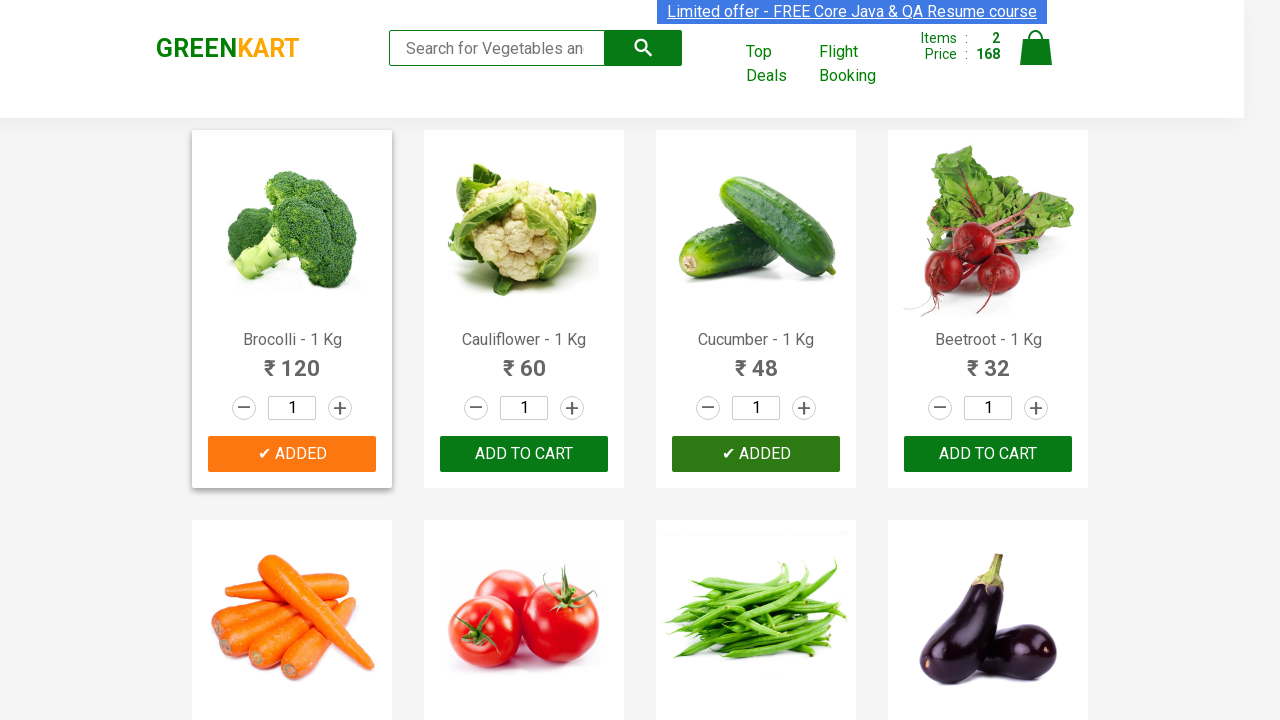

Added Carrot to cart at (292, 360) on div.product-action > button >> nth=4
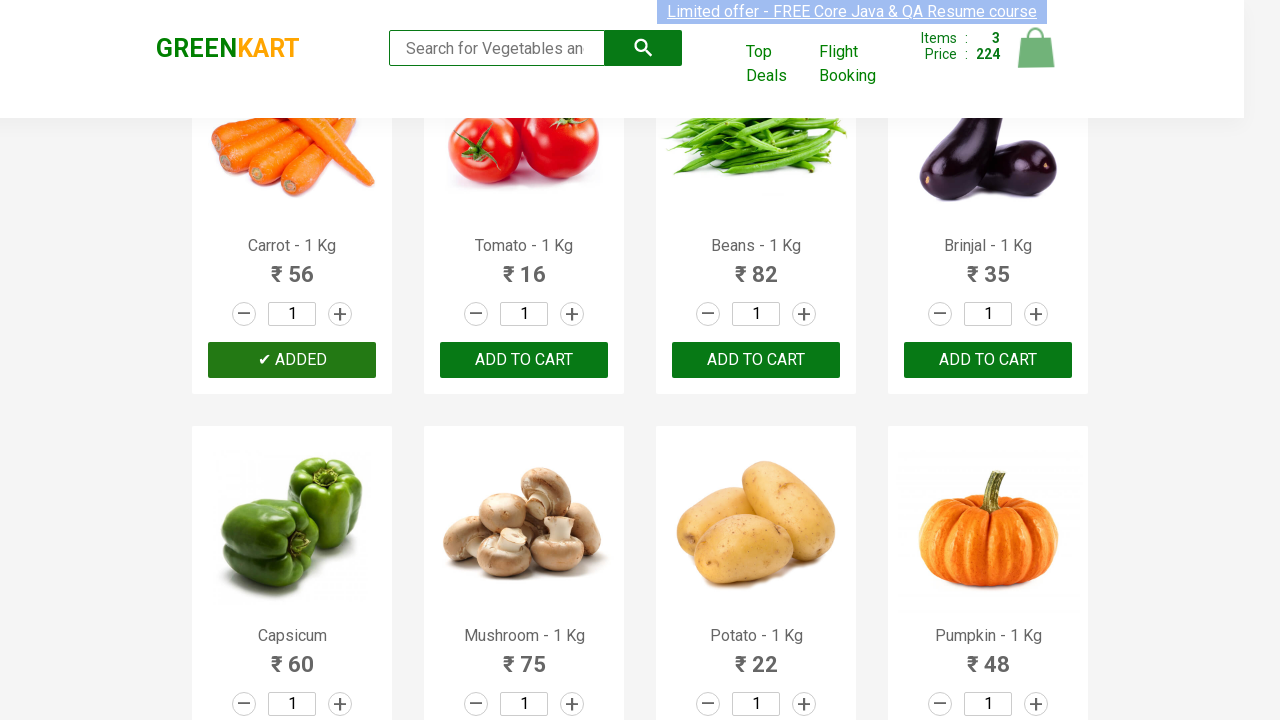

Clicked cart icon to view cart at (1036, 48) on img[alt='Cart']
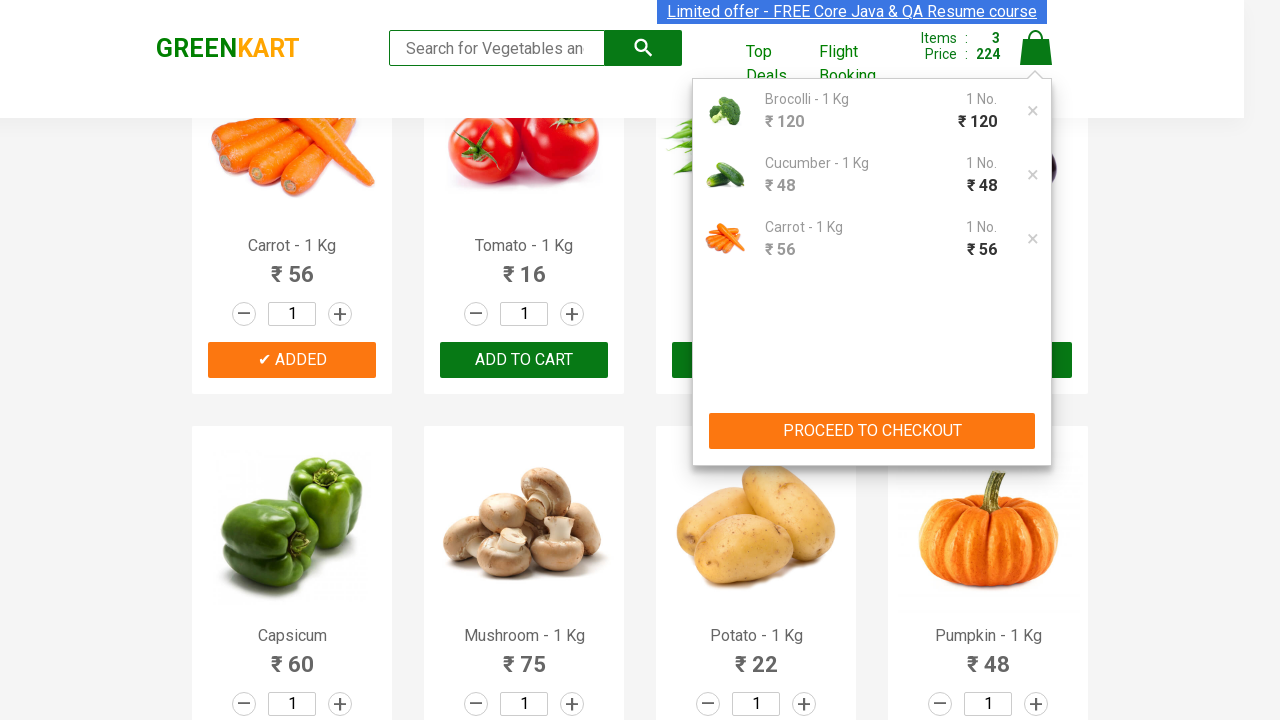

Clicked PROCEED TO CHECKOUT button at (872, 431) on xpath=//button[text()='PROCEED TO CHECKOUT']
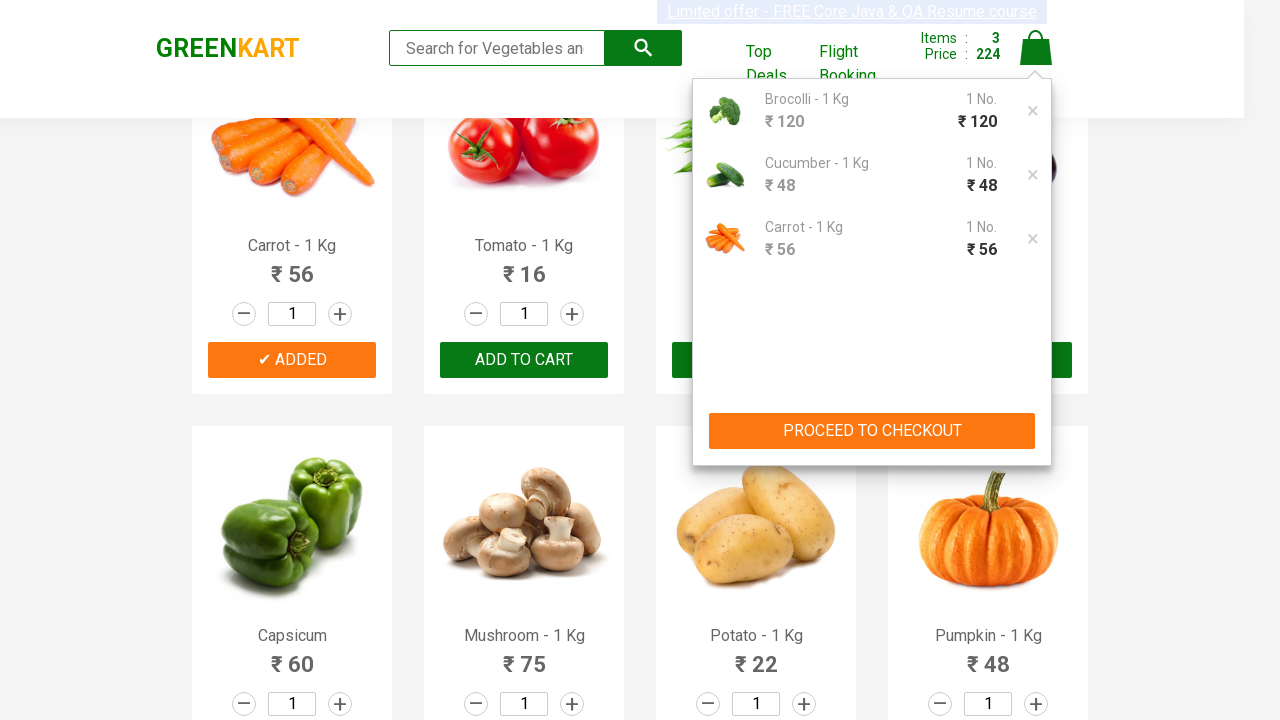

Promo code input field is visible
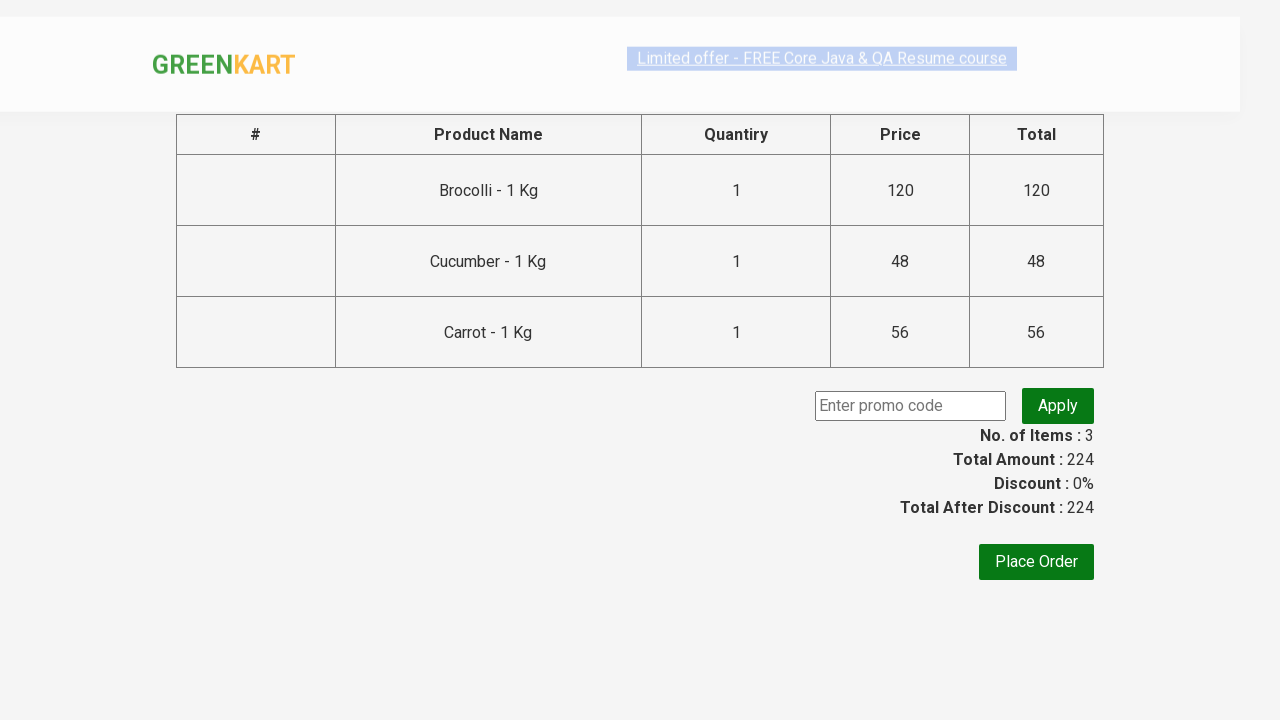

Entered promo code 'rahulshettyacademy' on input.promoCode
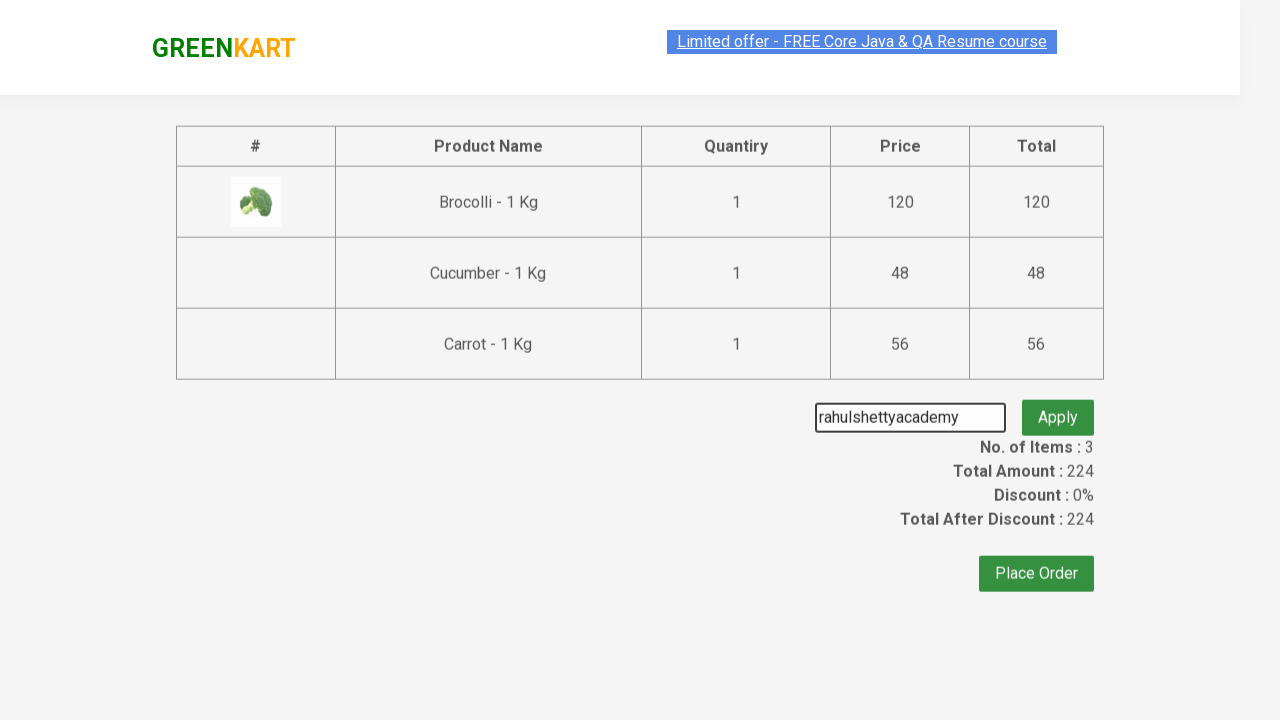

Clicked apply promo button at (1058, 406) on button.promoBtn
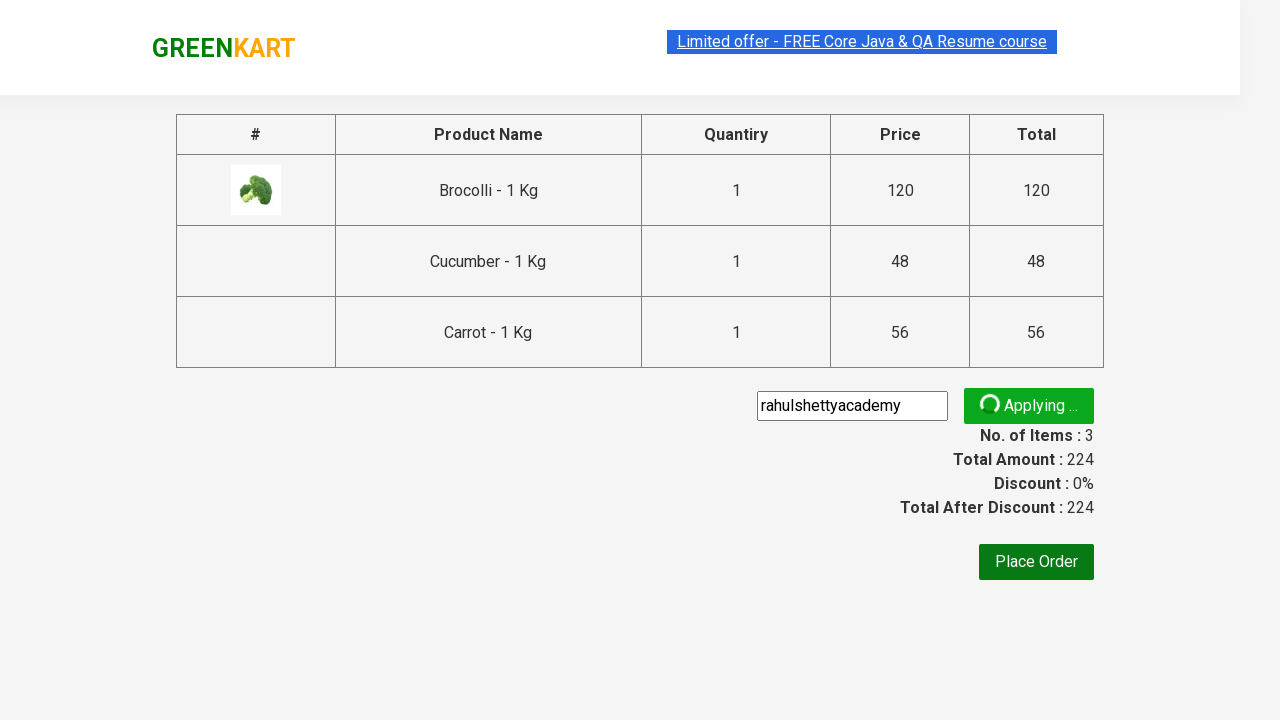

Promo code applied successfully (promo info message visible)
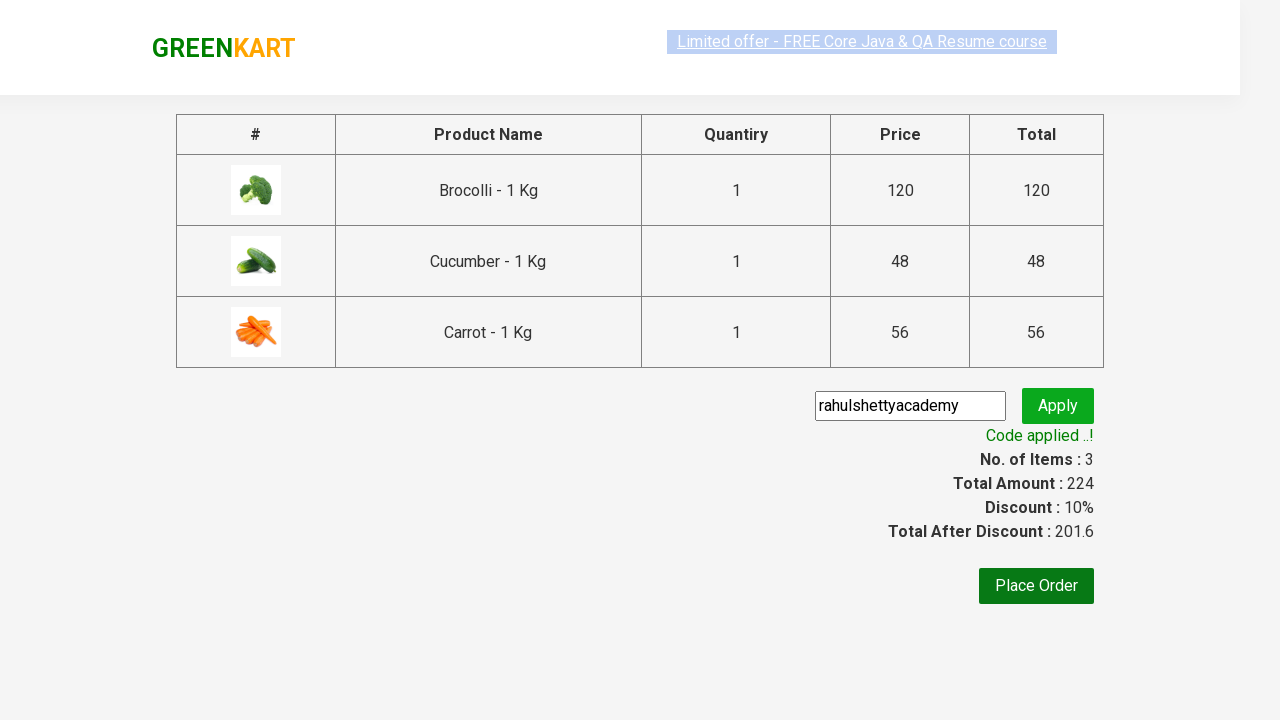

Clicked Place Order button to complete checkout at (1036, 586) on xpath=//button[text()='Place Order']
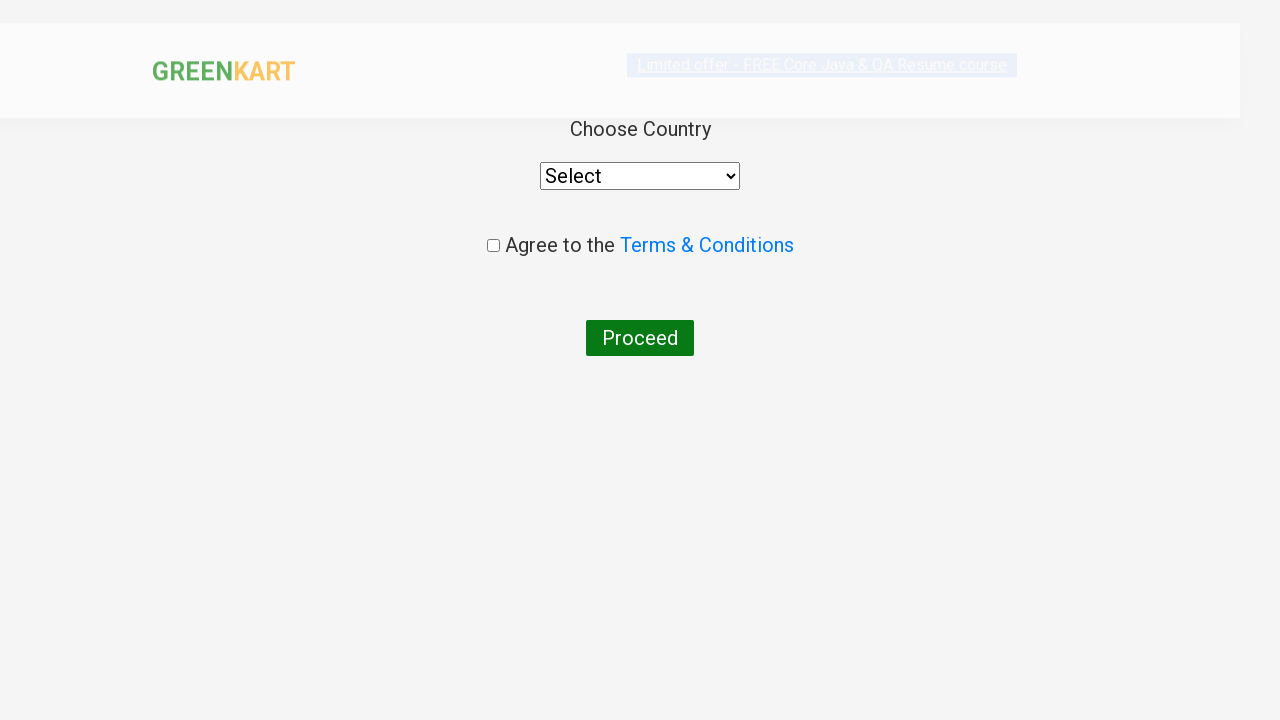

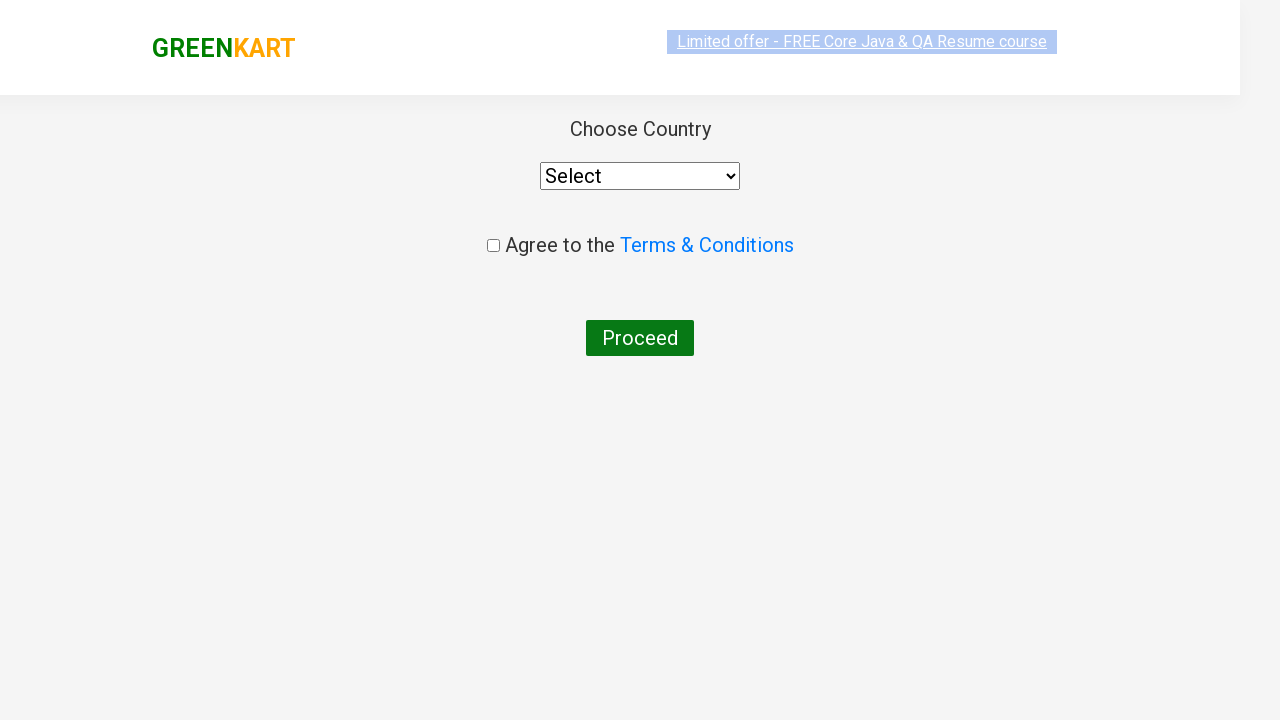